Tests confirmation dialog by clicking a confirm button and accepting the confirmation

Starting URL: https://demoqa.com/alerts

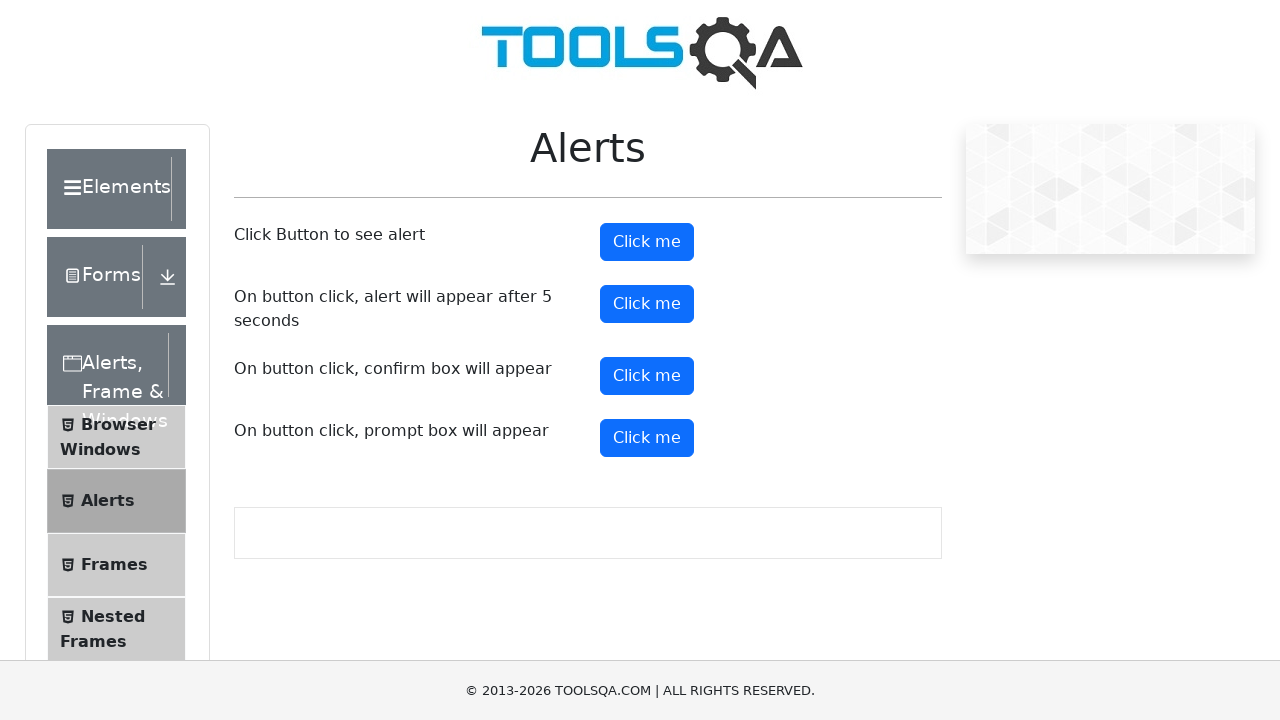

Clicked confirm button to trigger confirmation dialog at (647, 376) on #confirmButton
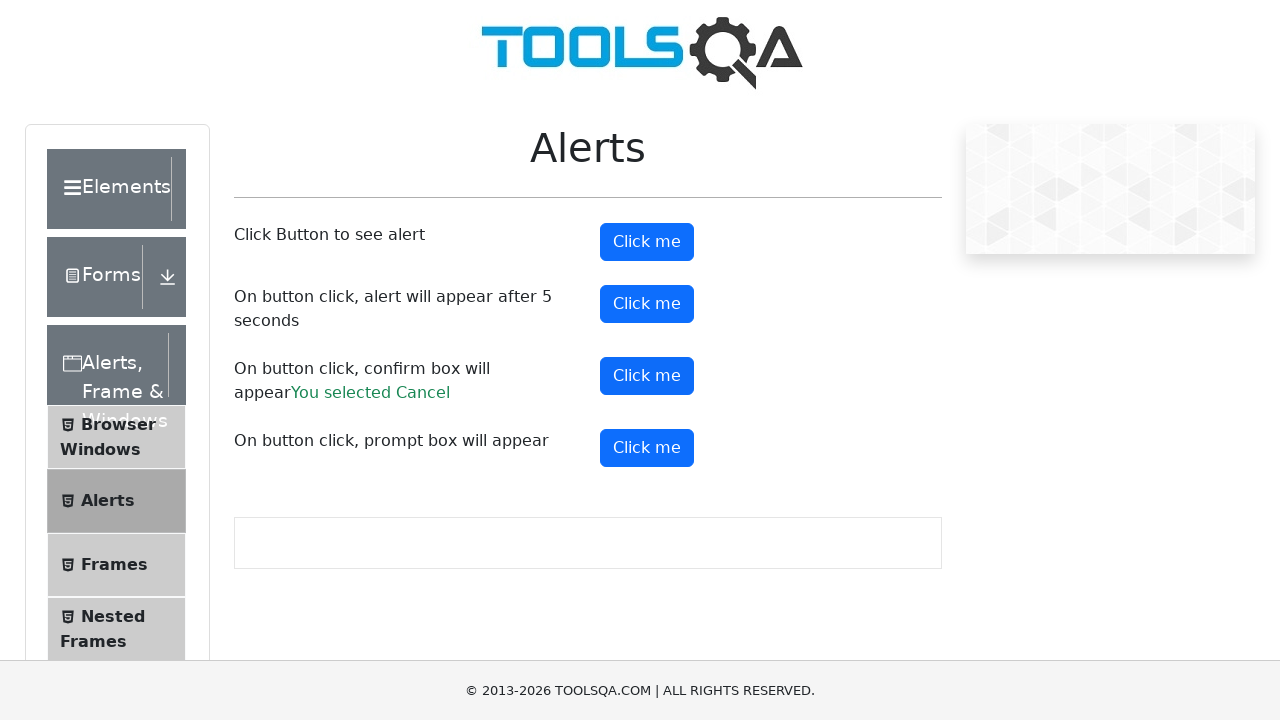

Set up dialog handler to accept confirmation
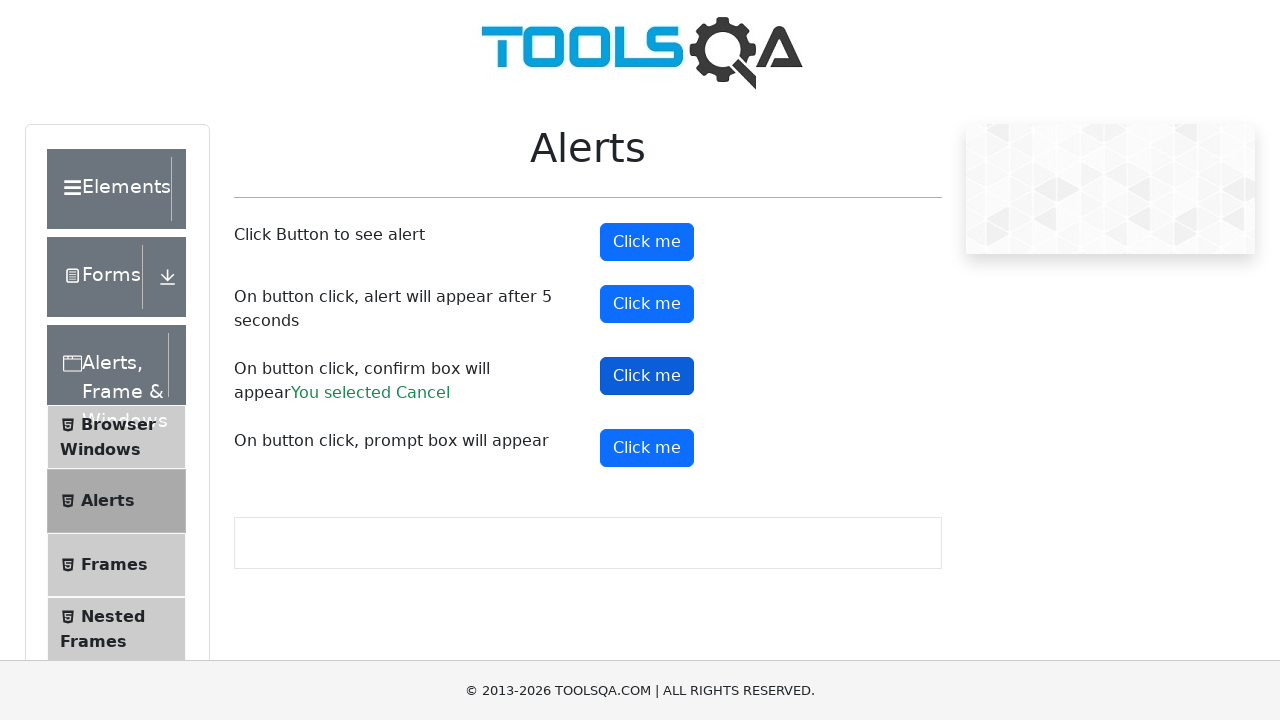

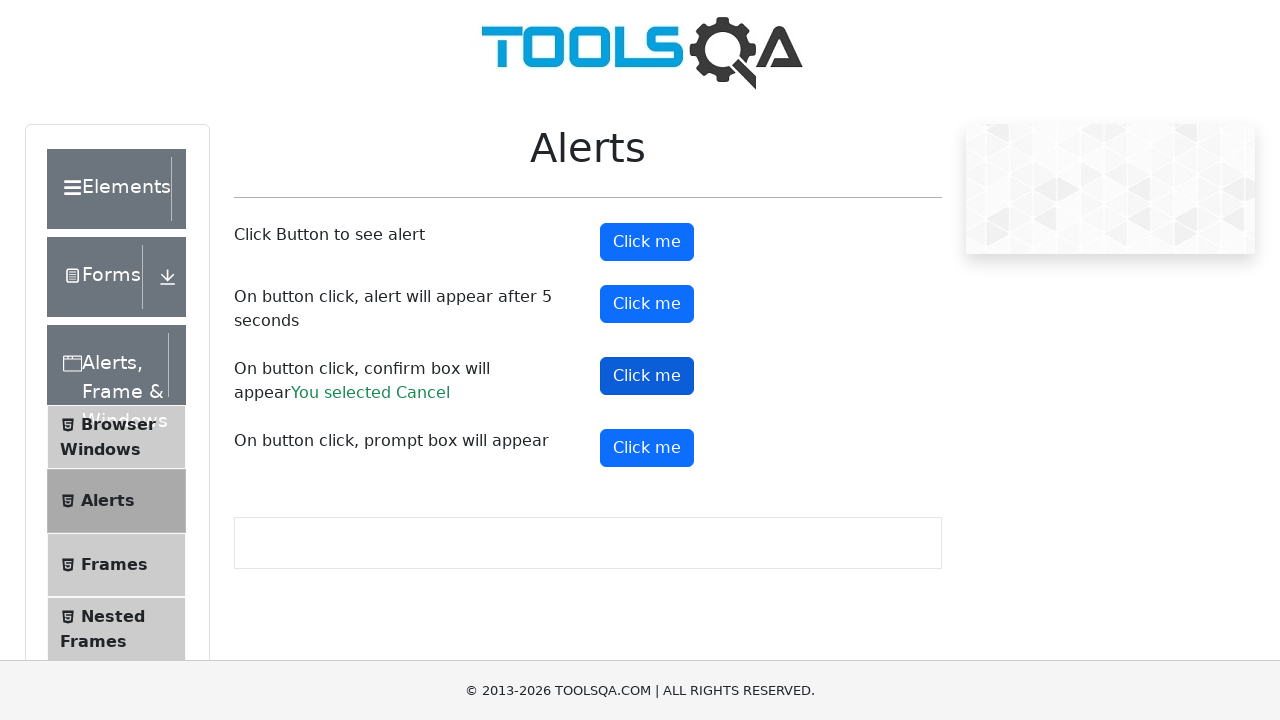